Tests explicit wait functionality by waiting for a price element to show "$100", then clicking a book button, calculating a mathematical formula based on a displayed value, entering the result, and clicking solve.

Starting URL: http://suninjuly.github.io/explicit_wait2.html

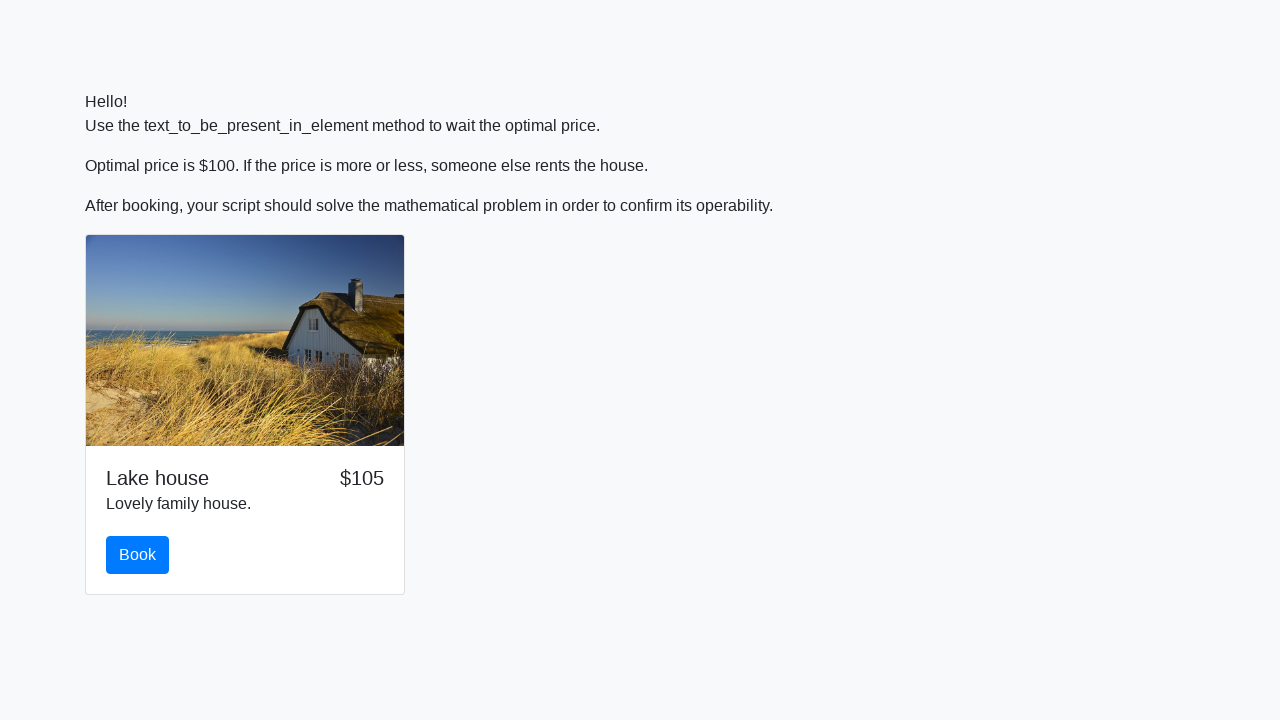

Waited for price element to display '$100'
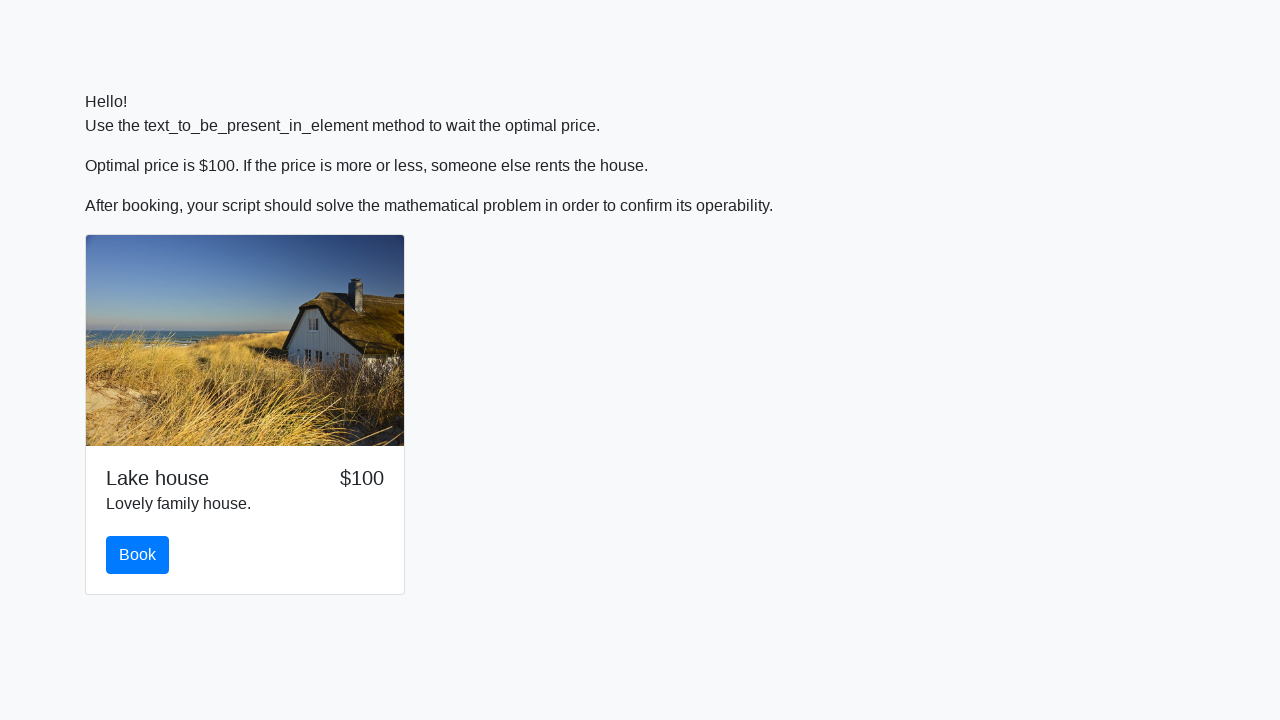

Clicked the book button at (138, 555) on button#book
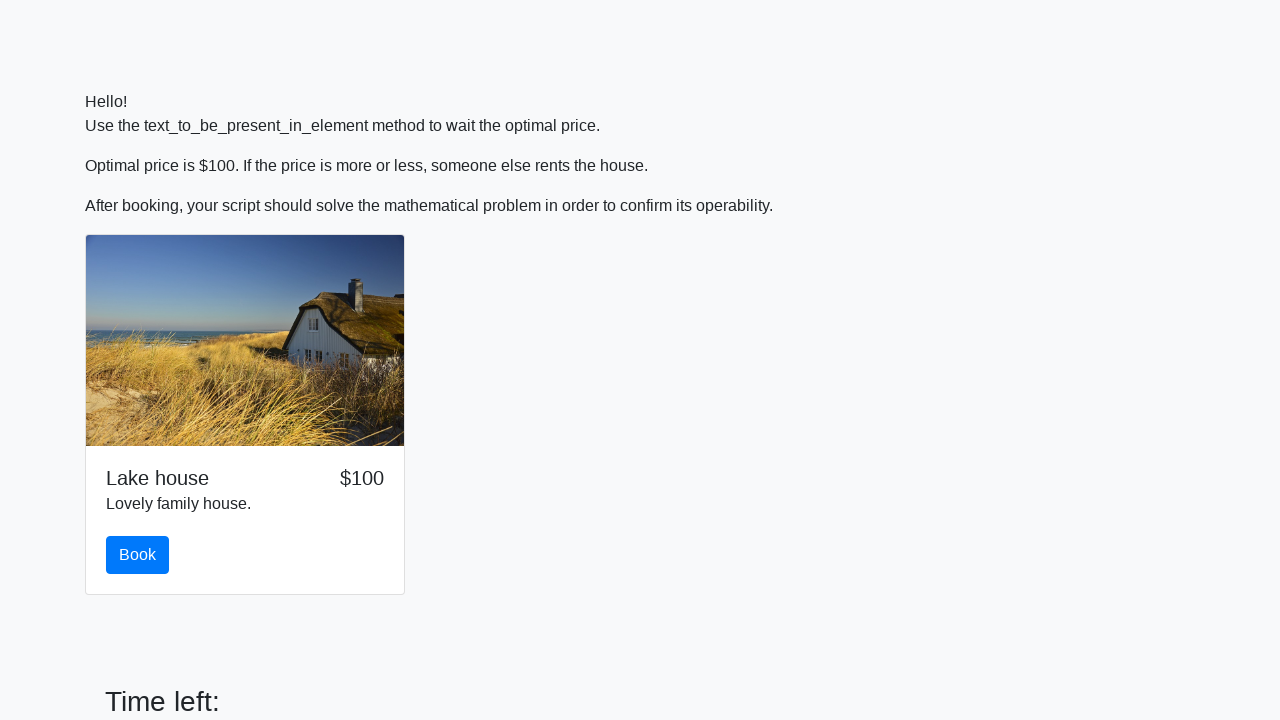

Retrieved input value from span element
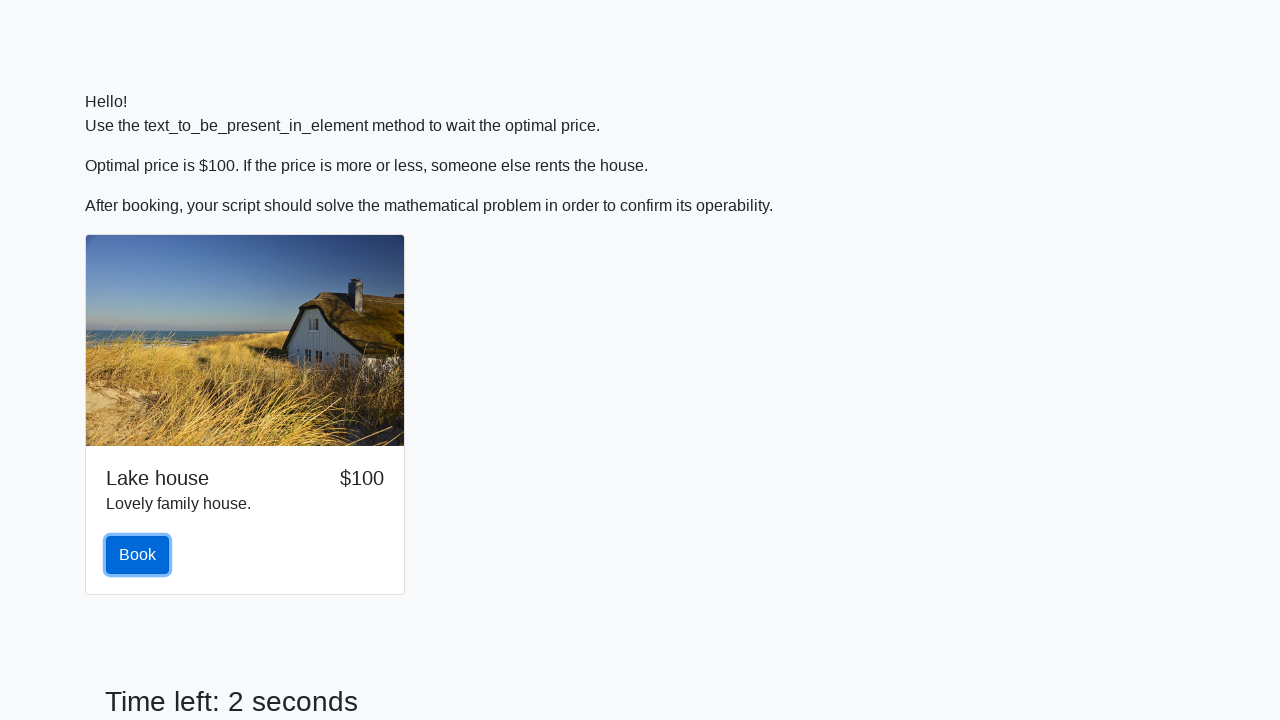

Calculated mathematical formula log(abs(12*sin(355))) = -7.924606287468848
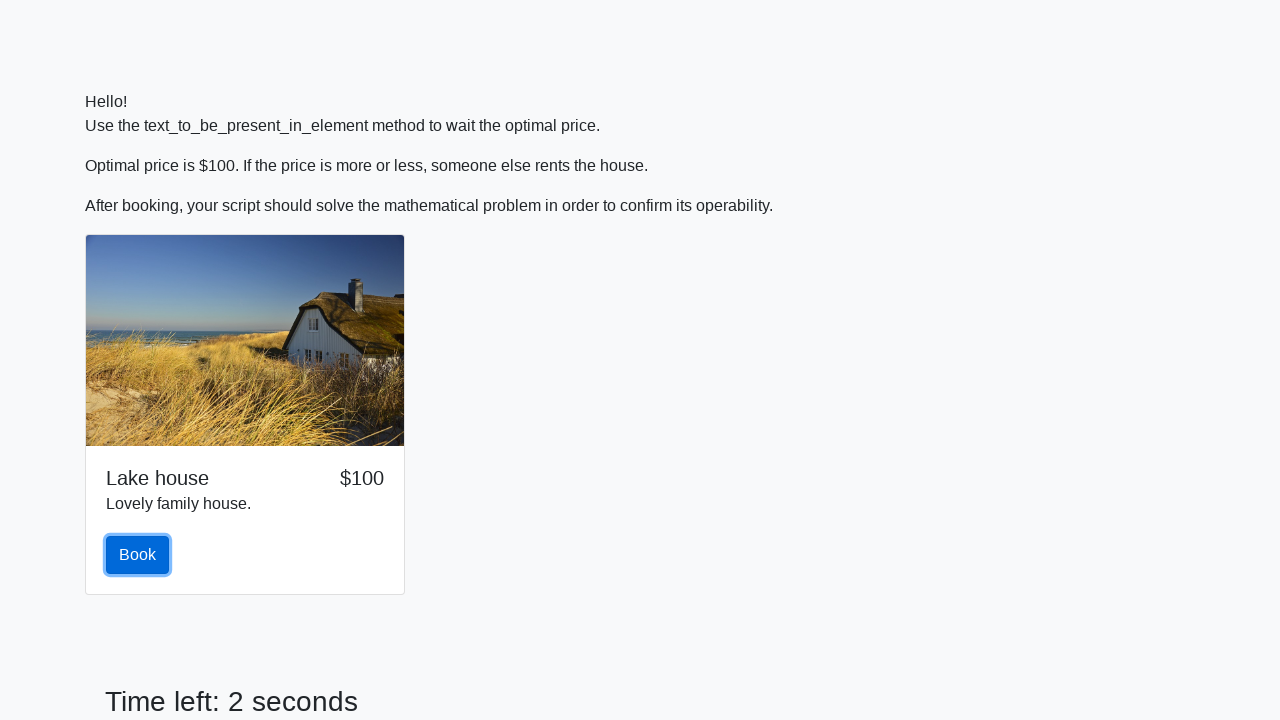

Filled answer field with calculated result on input#answer
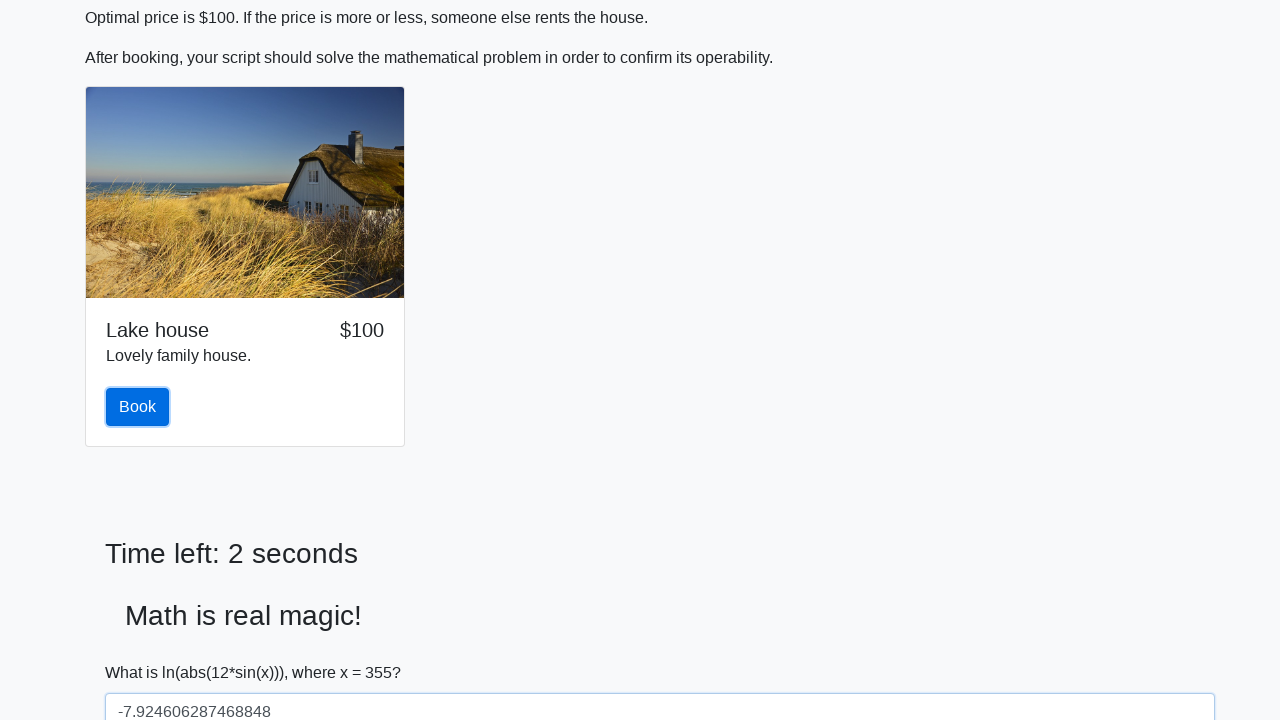

Clicked the solve button at (143, 651) on button#solve
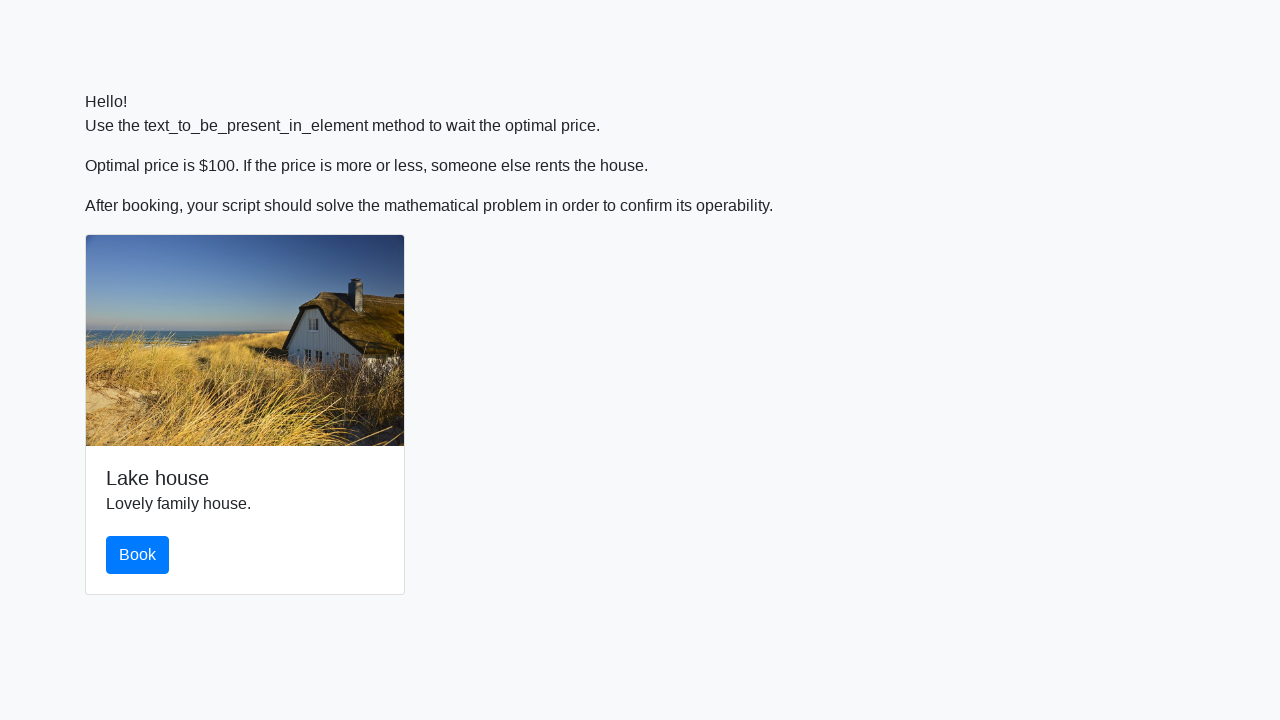

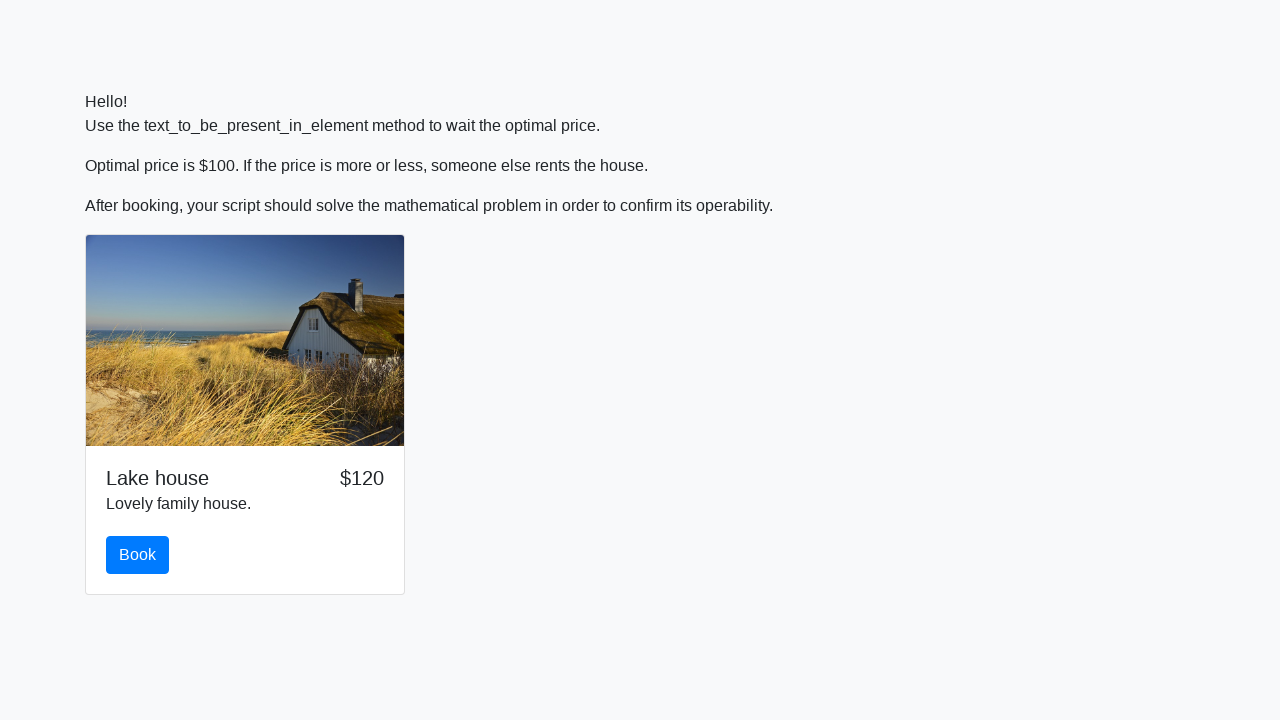